Tests text box form submission by filling in full name, email, current address, and permanent address fields, then submitting and verifying the displayed information matches the input.

Starting URL: https://demoqa.com/text-box

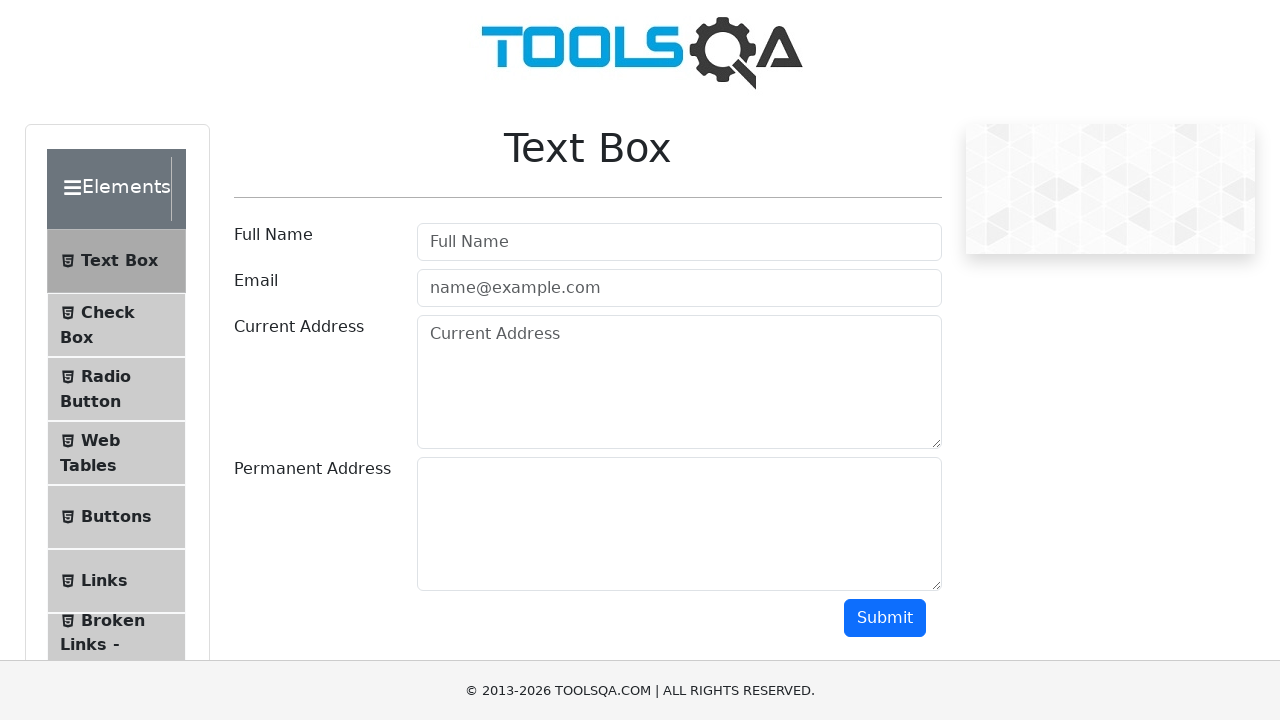

Filled full name field with 'Marcus Thompson' on input#userName
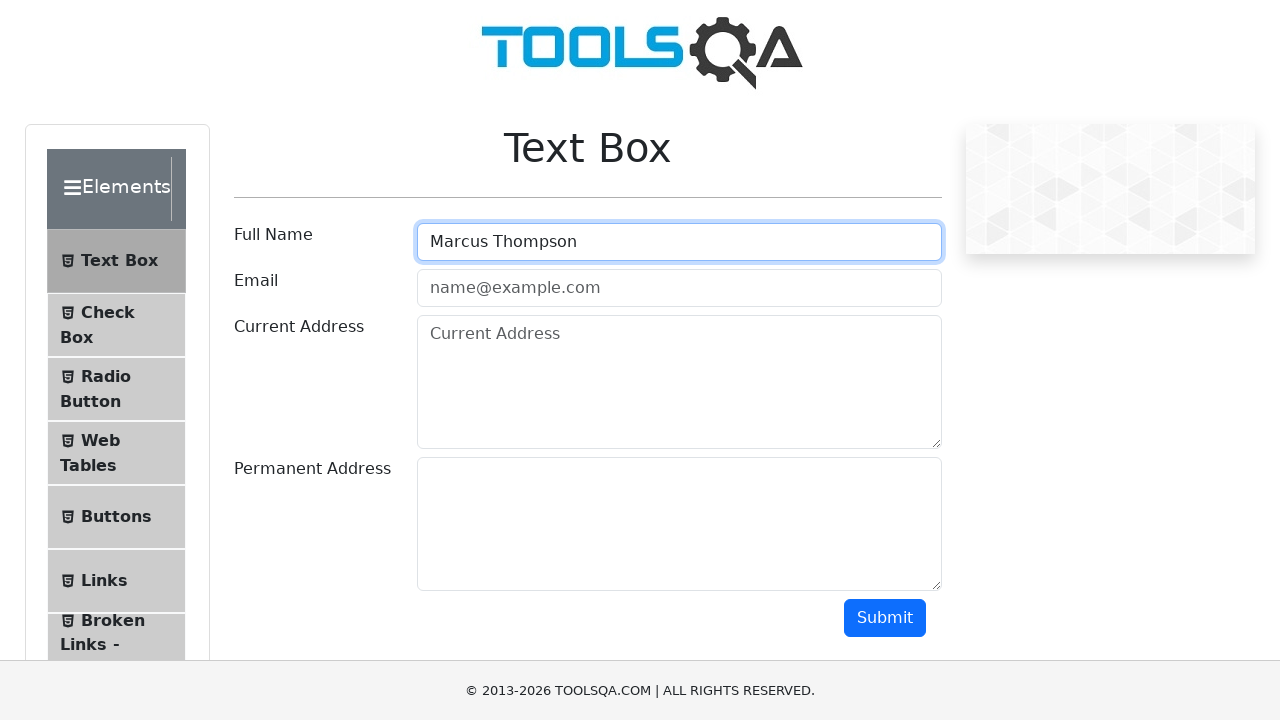

Filled email field with 'marcus.thompson@email.com' on input#userEmail
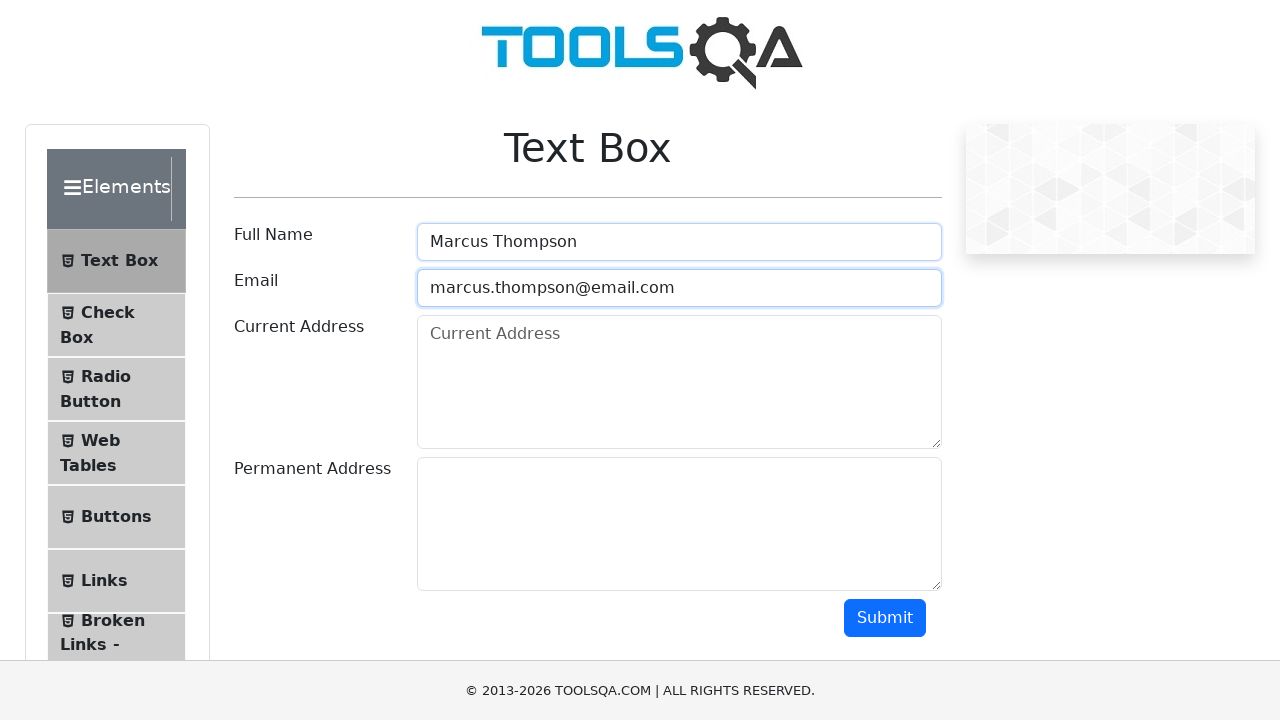

Filled current address field with '4521 Oak Street, Chicago, IL, 60601' on textarea#currentAddress
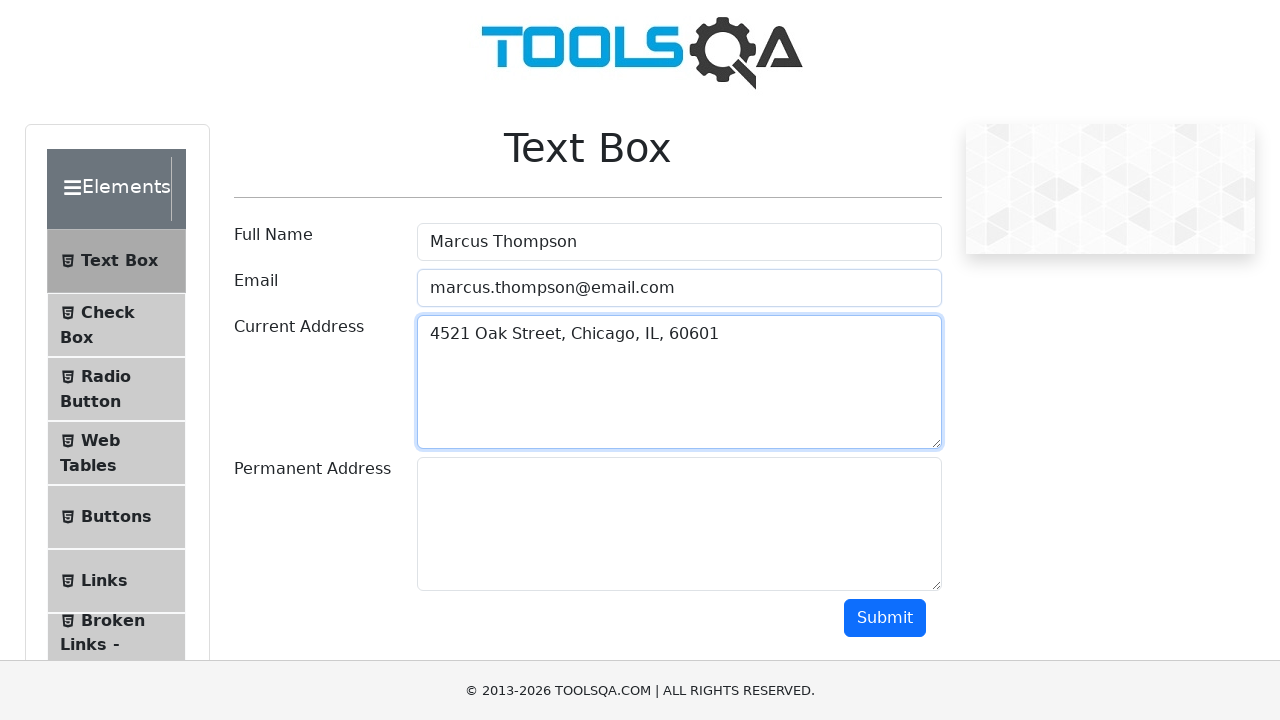

Filled permanent address field with '892 Pine Avenue, Chicago, IL, 60602' on textarea#permanentAddress
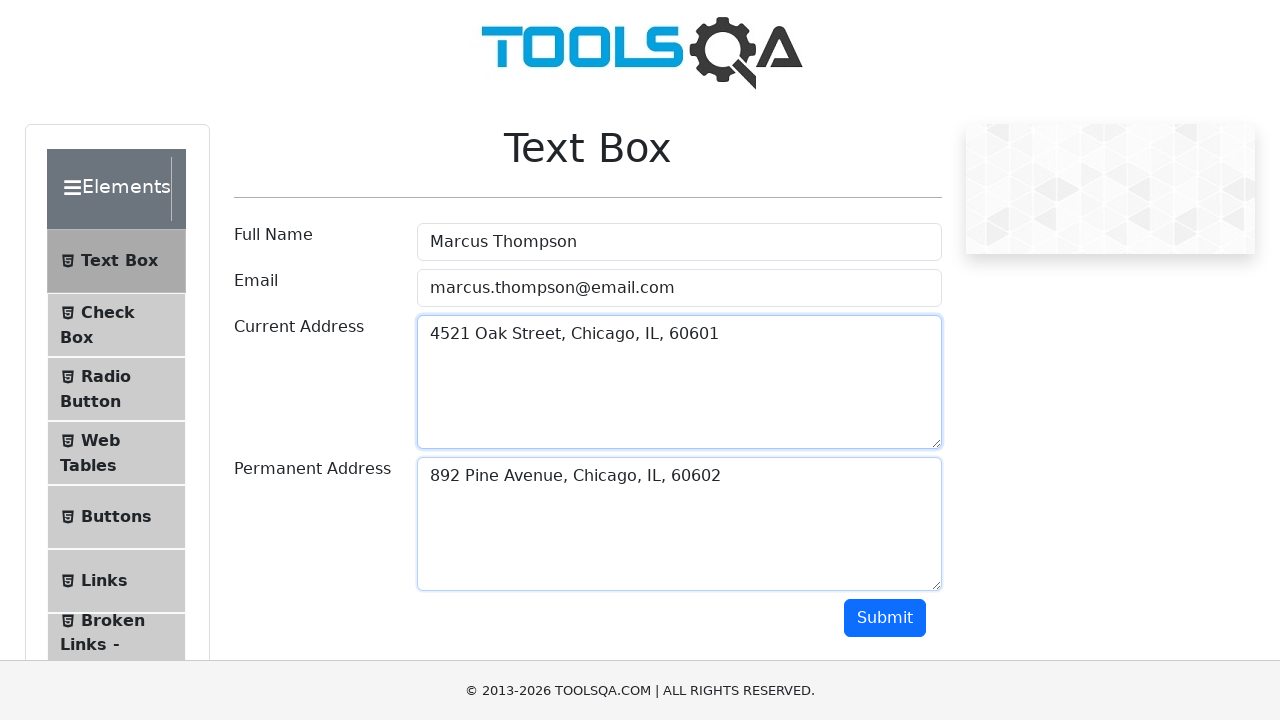

Clicked submit button to submit form at (885, 618) on button#submit
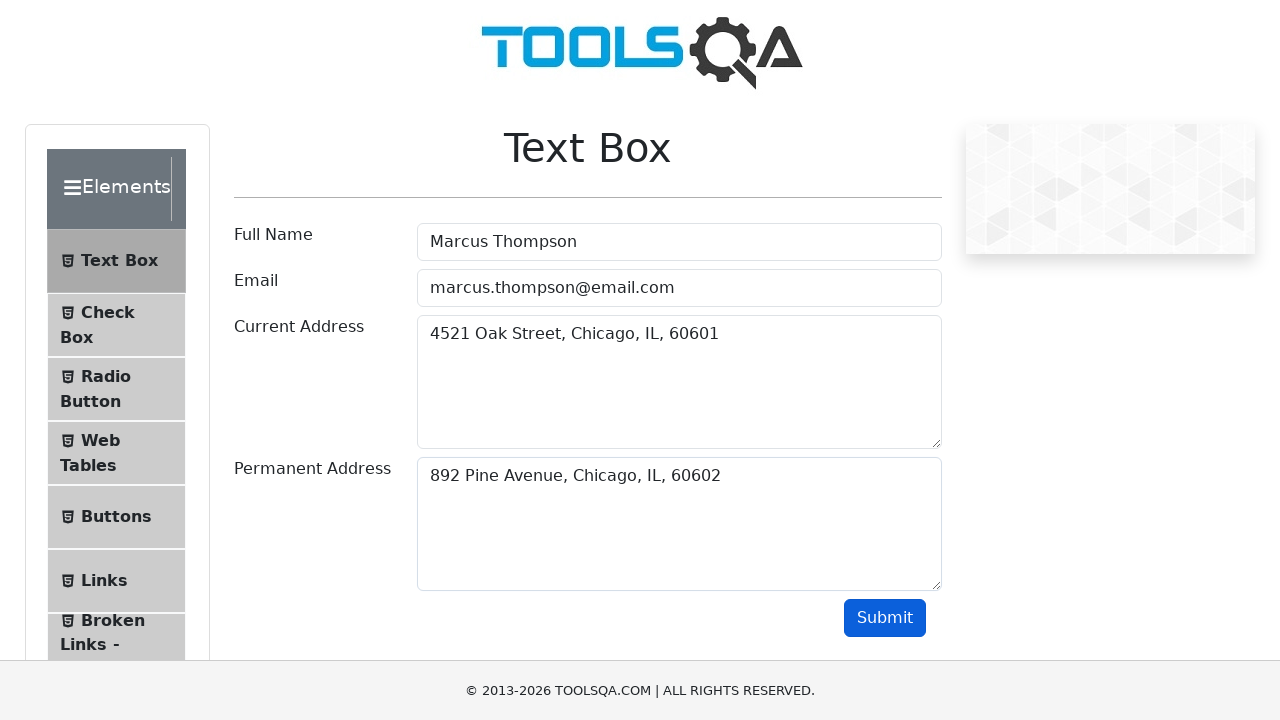

Output name field appeared
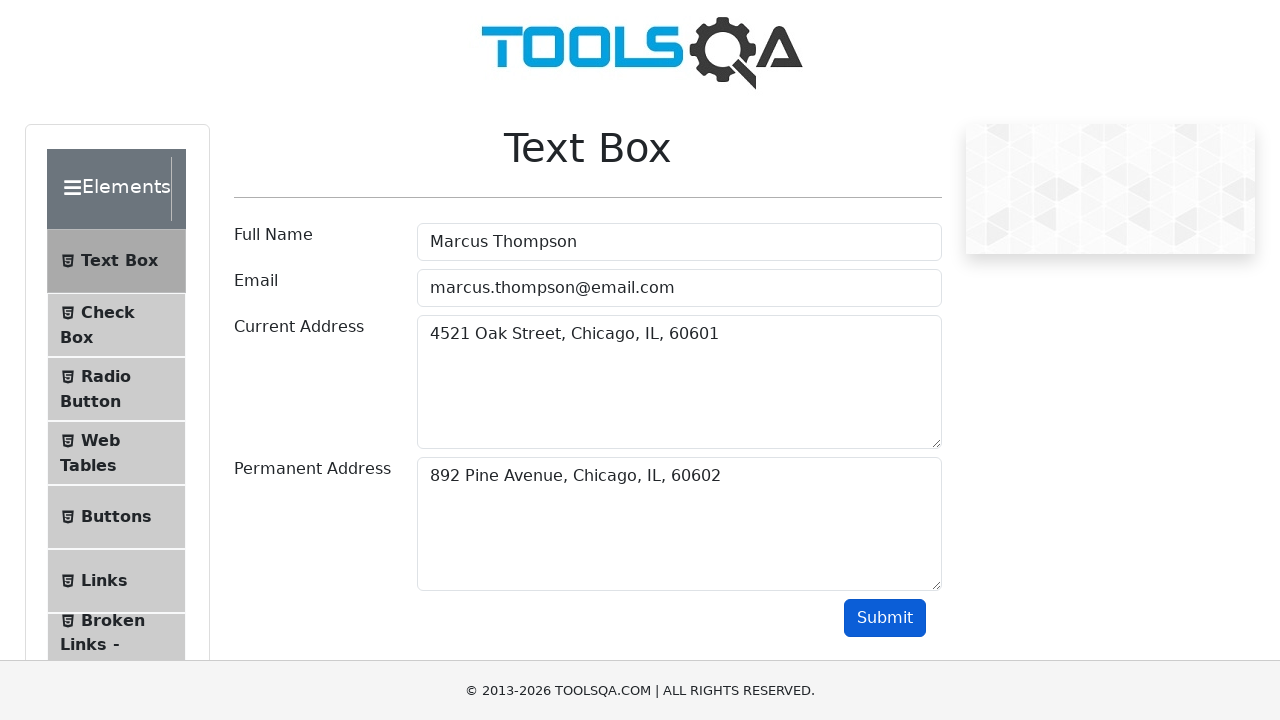

Output email field appeared
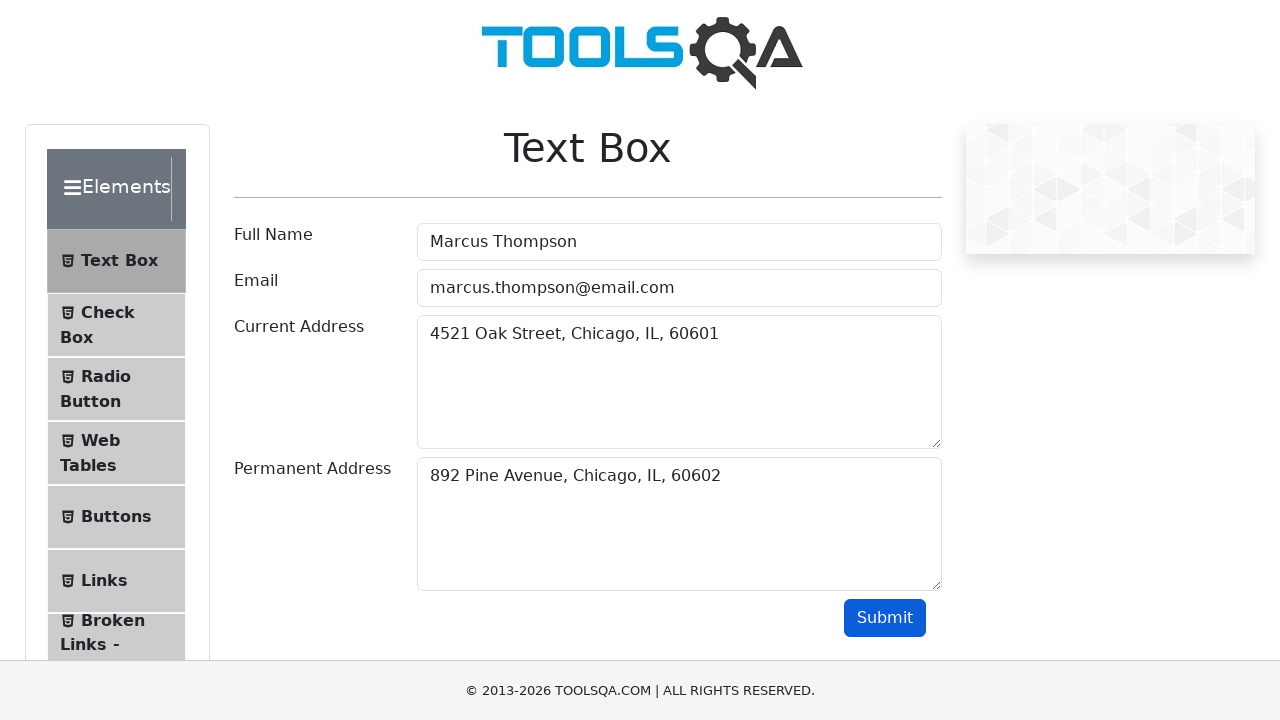

Output current address field appeared
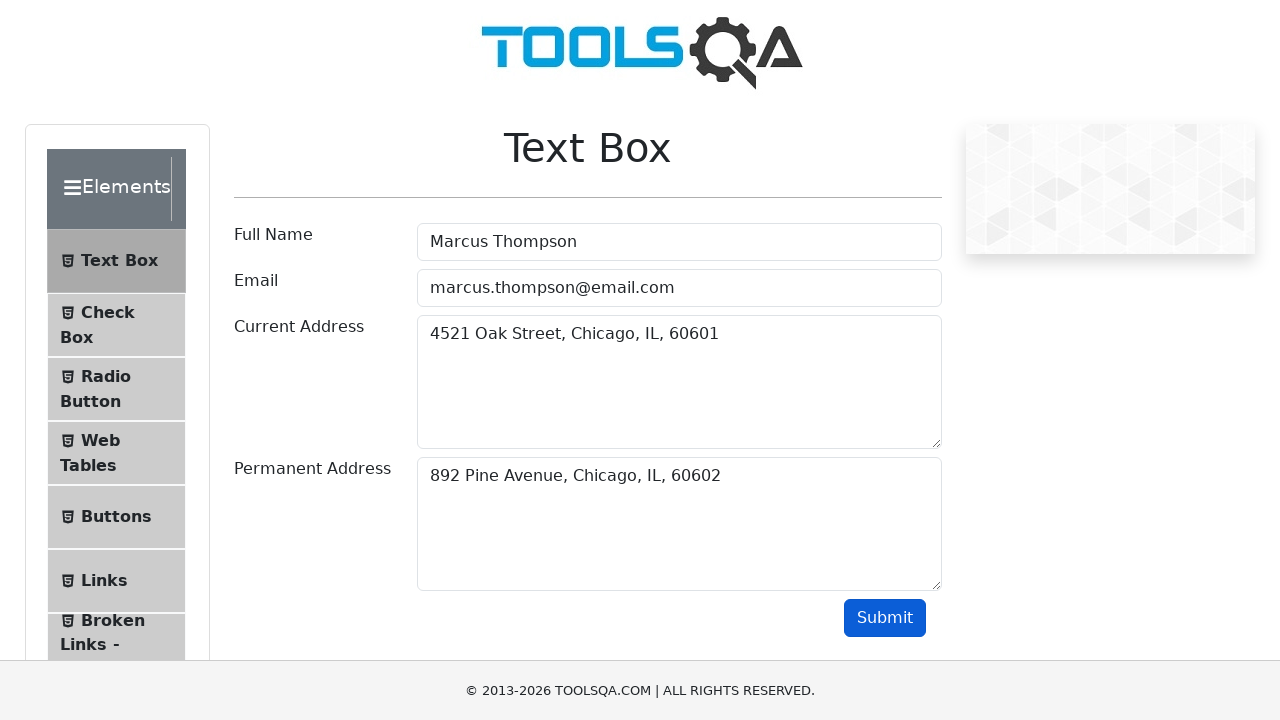

Output permanent address field appeared
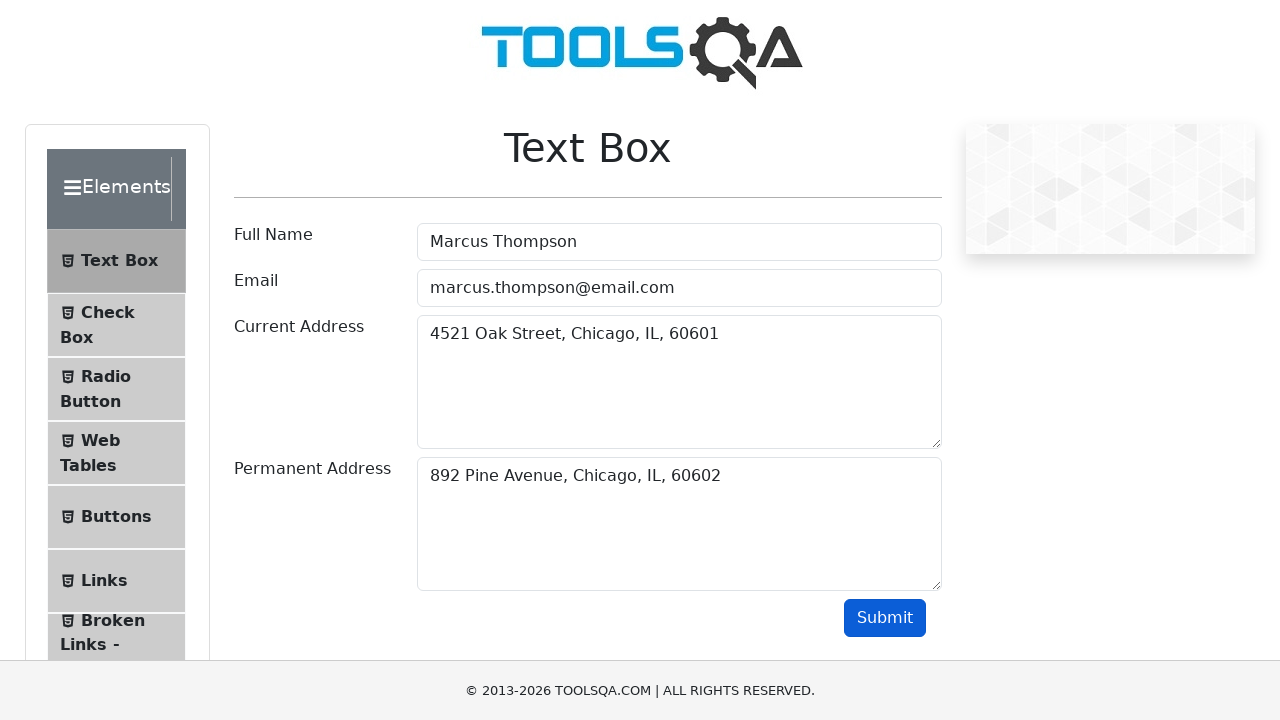

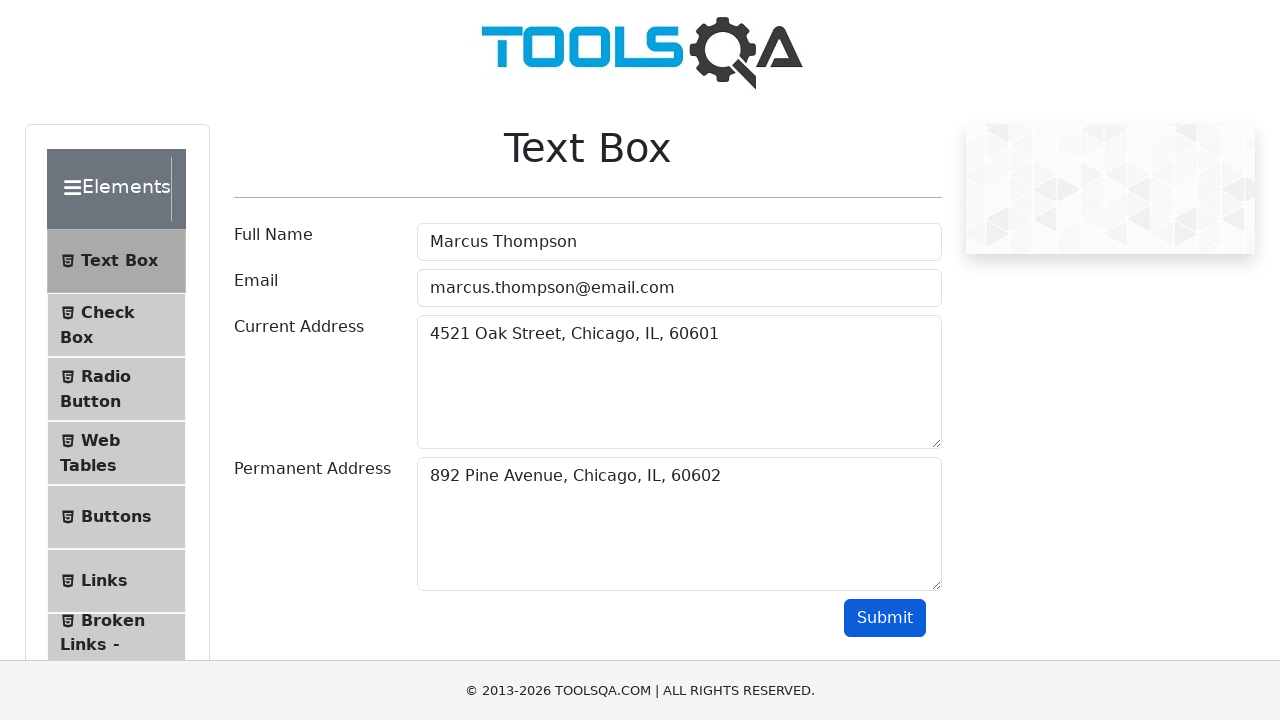